Tests the add/remove elements functionality by clicking Add Element button twice, removing one element, and verifying one delete button remains

Starting URL: http://the-internet.herokuapp.com/add_remove_elements/

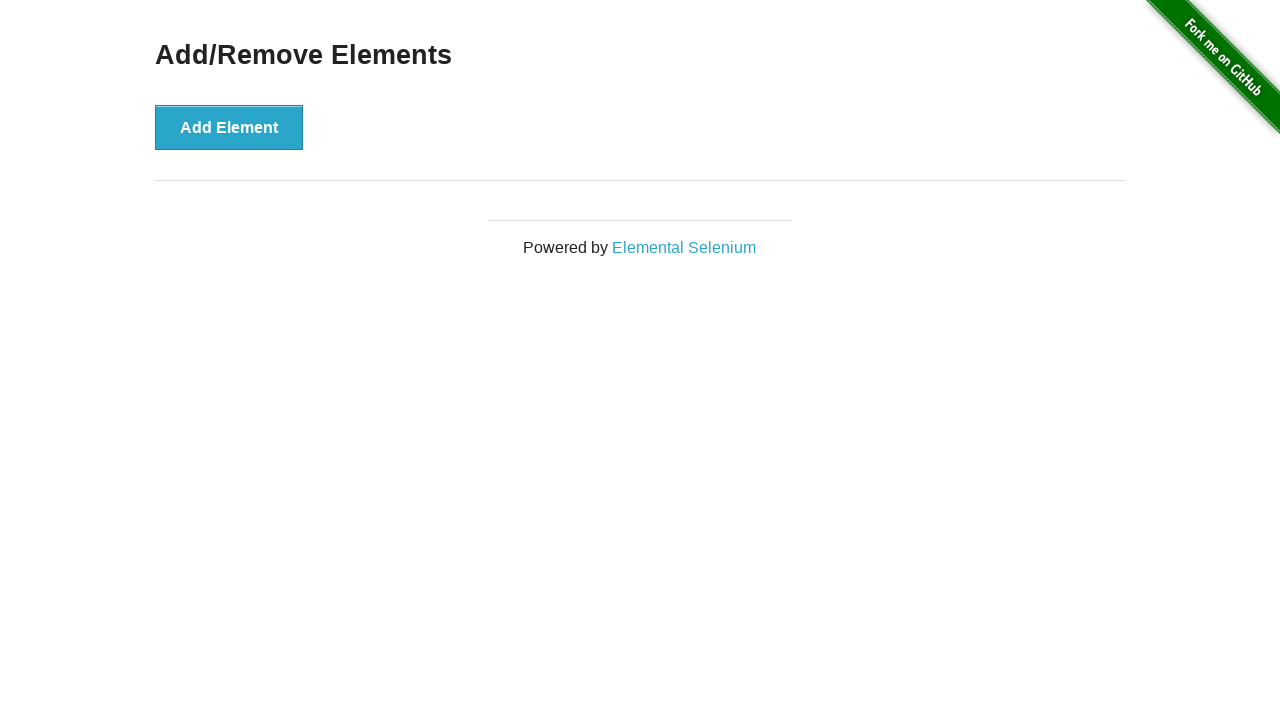

Clicked Add Element button first time at (229, 127) on xpath=//button[text()='Add Element']
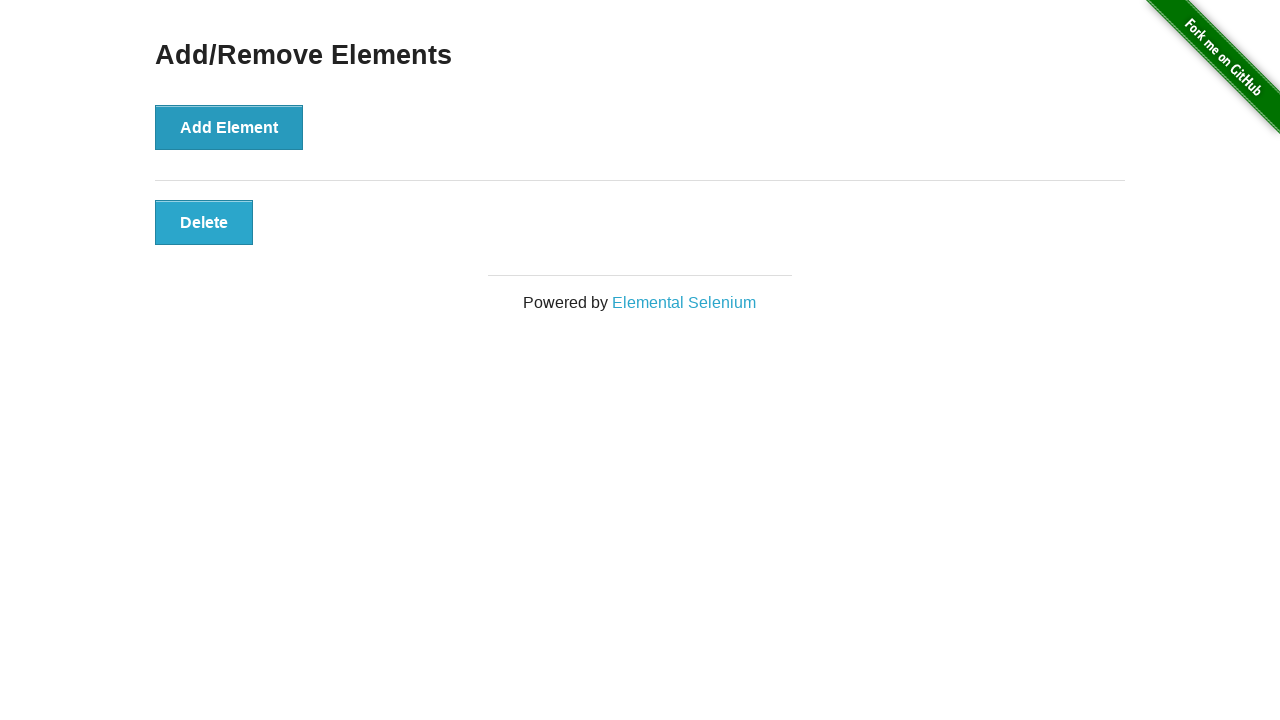

Clicked Add Element button second time at (229, 127) on xpath=//button[text()='Add Element']
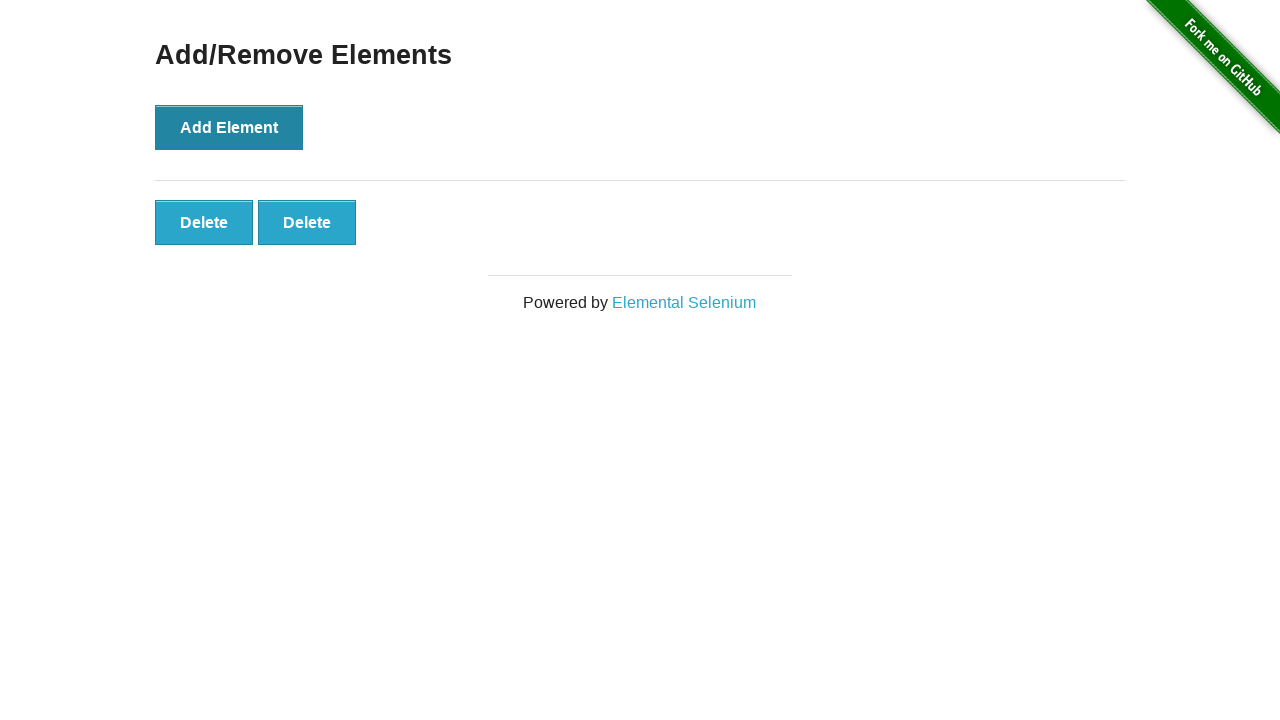

Clicked the second Delete button to remove one element at (307, 222) on xpath=//button[text()='Delete'] >> nth=1
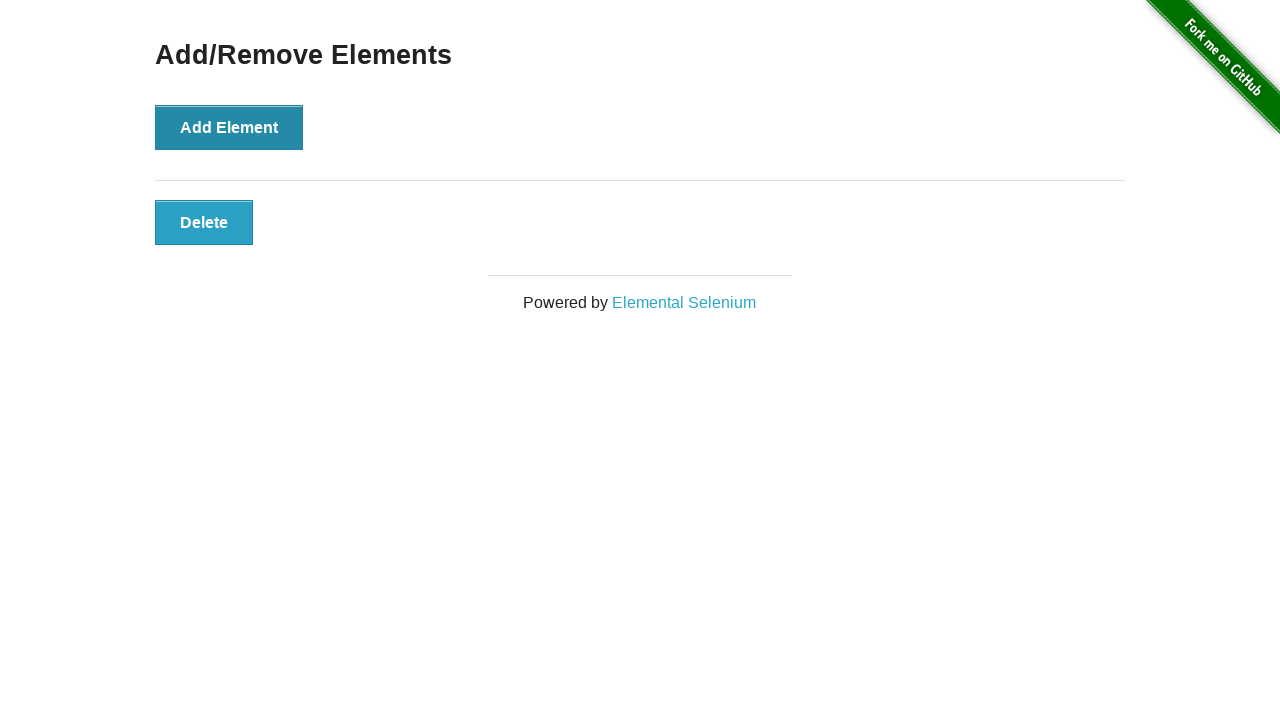

Verified that exactly one Delete button remains
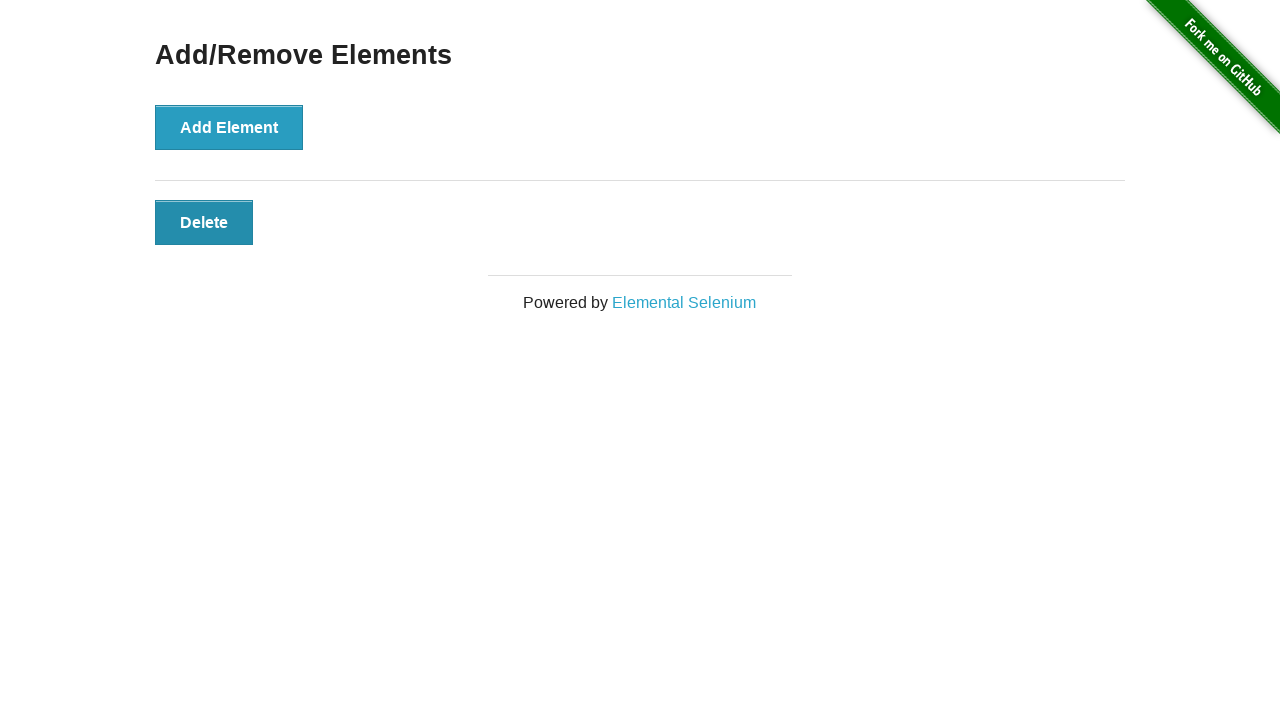

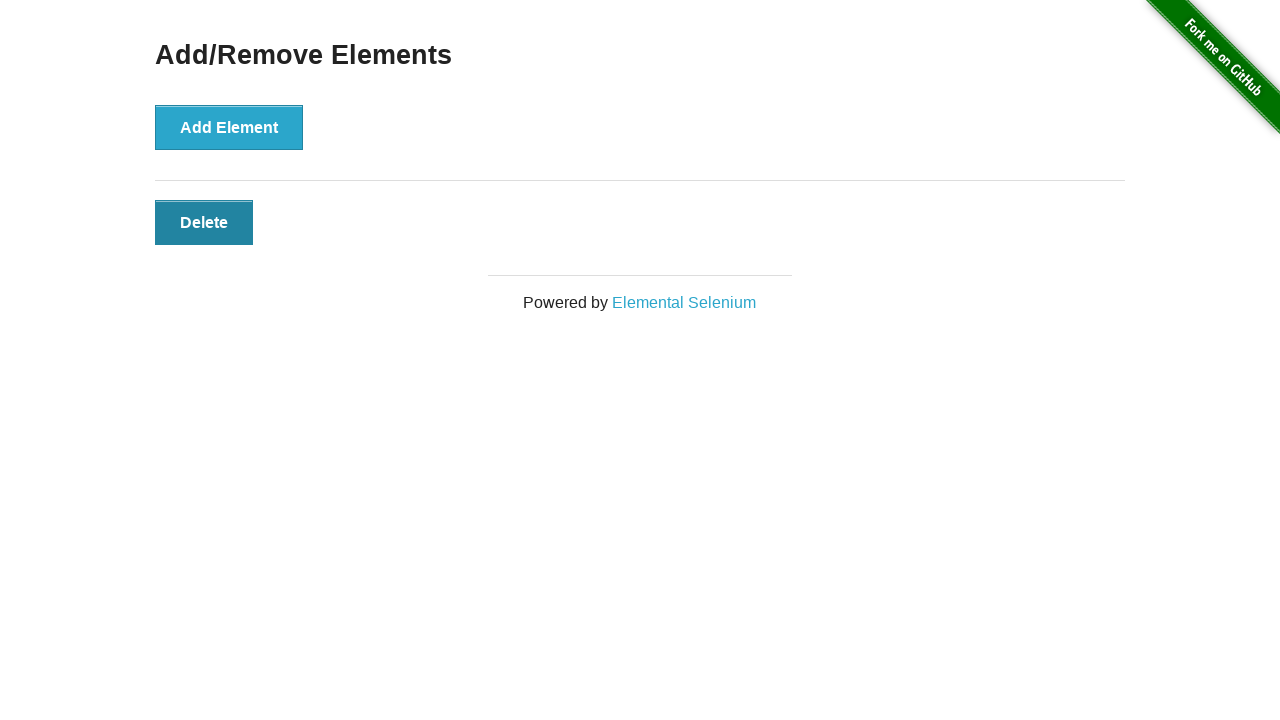